Navigates to The Testing World website homepage

Starting URL: https://www.thetestingworld.com/

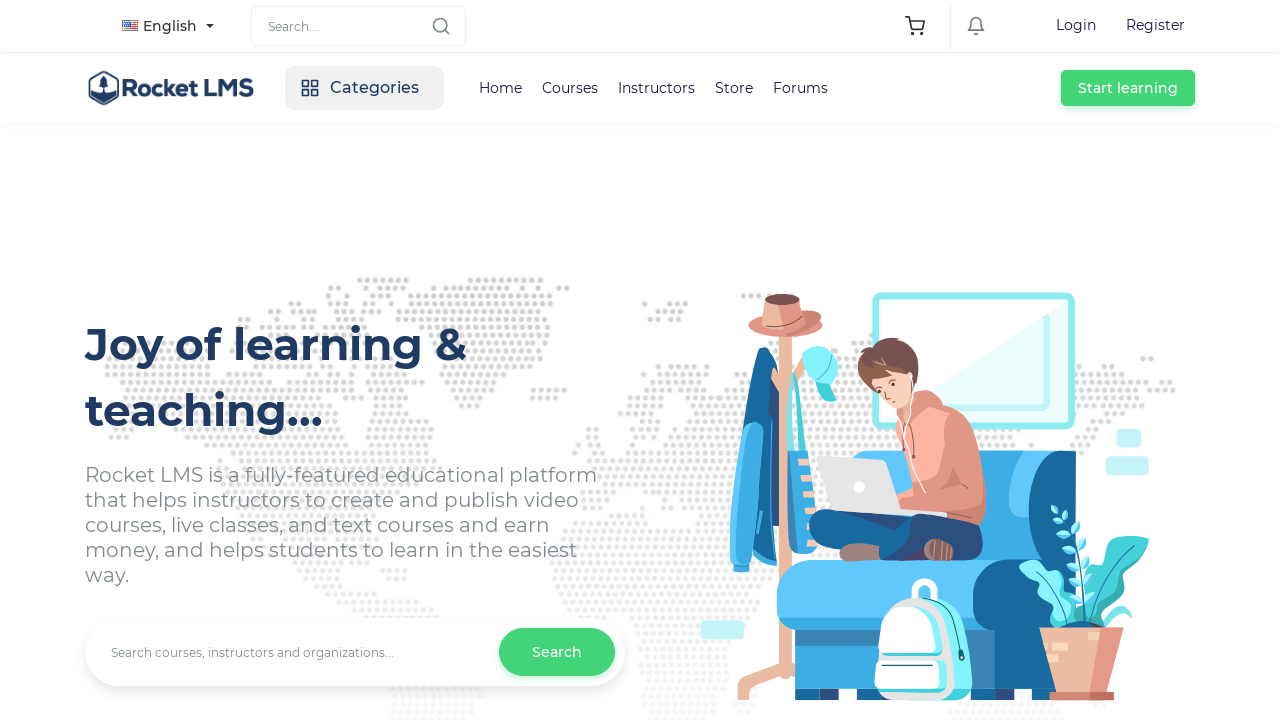

Navigated to The Testing World website homepage
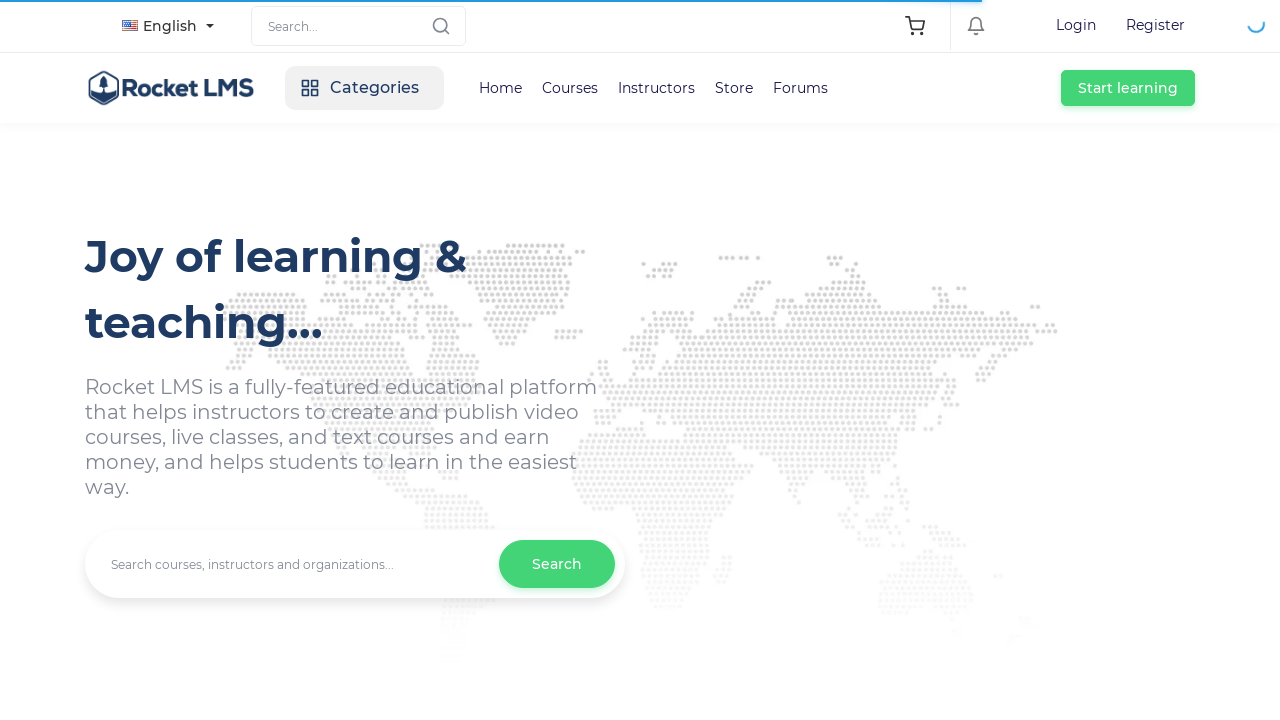

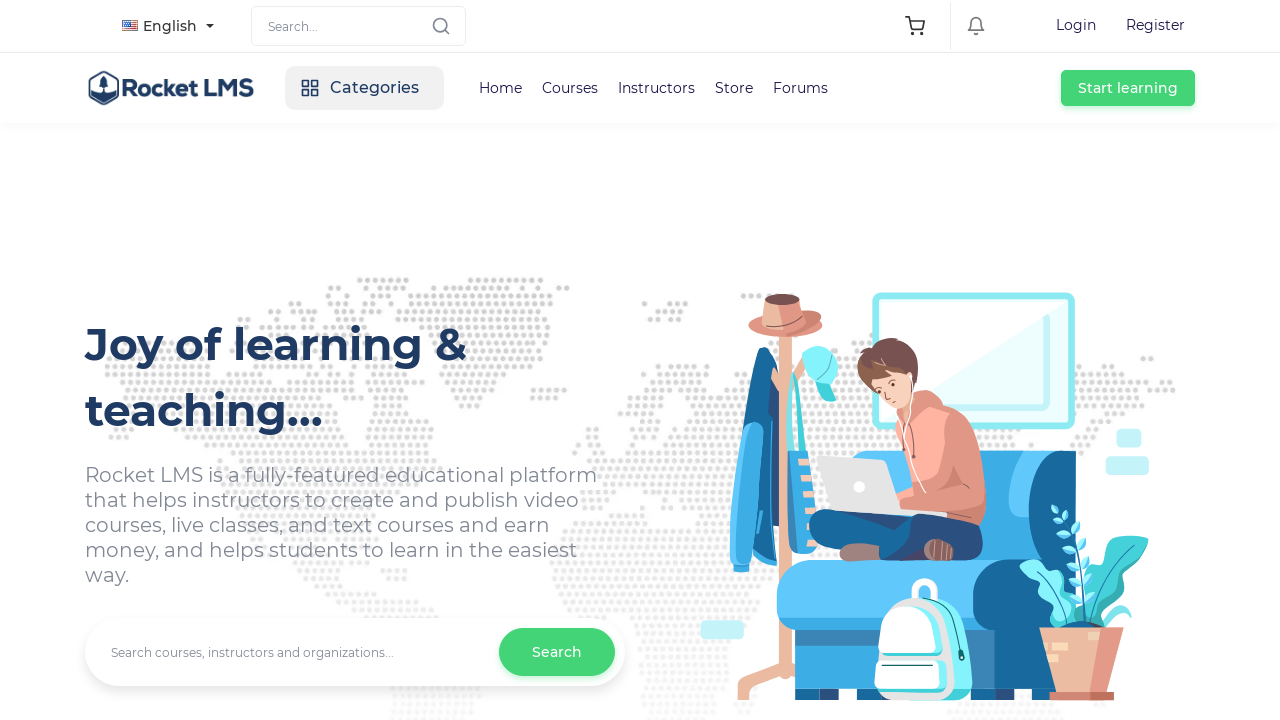